Tests loading images page by waiting for the third image to load and verifying its presence

Starting URL: https://bonigarcia.dev/selenium-webdriver-java/loading-images.html

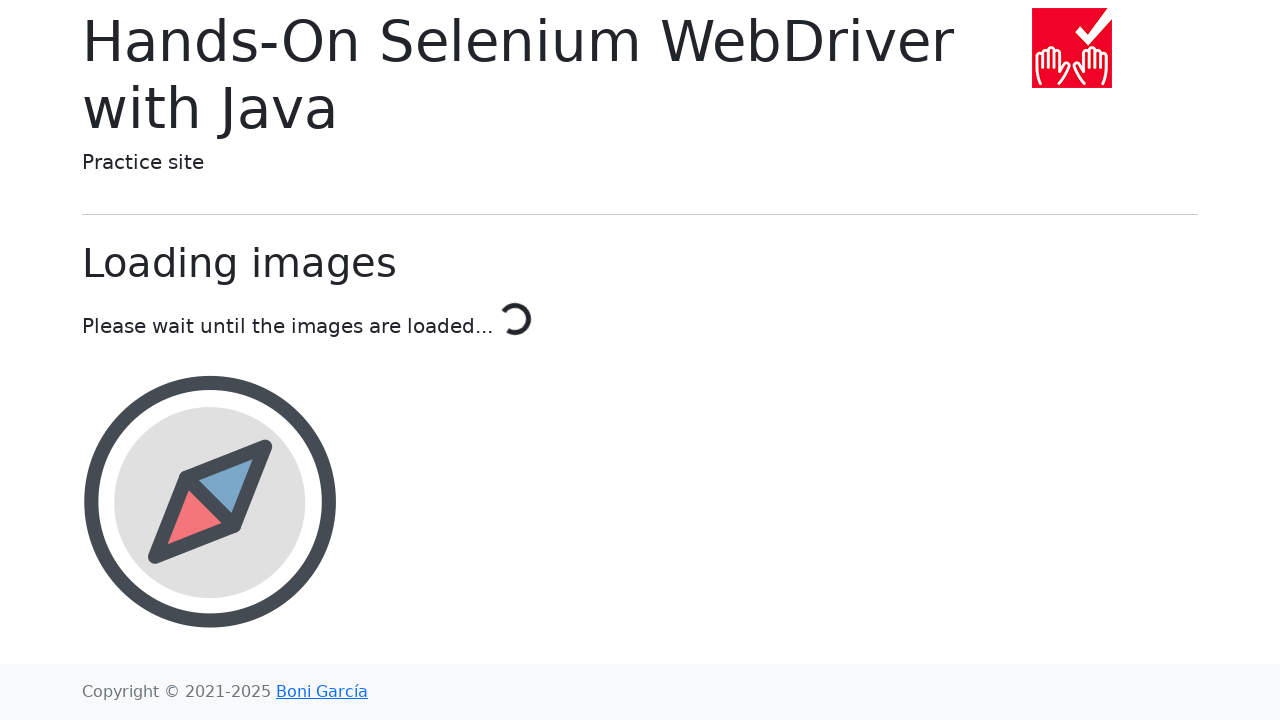

Waited for third image to load in container
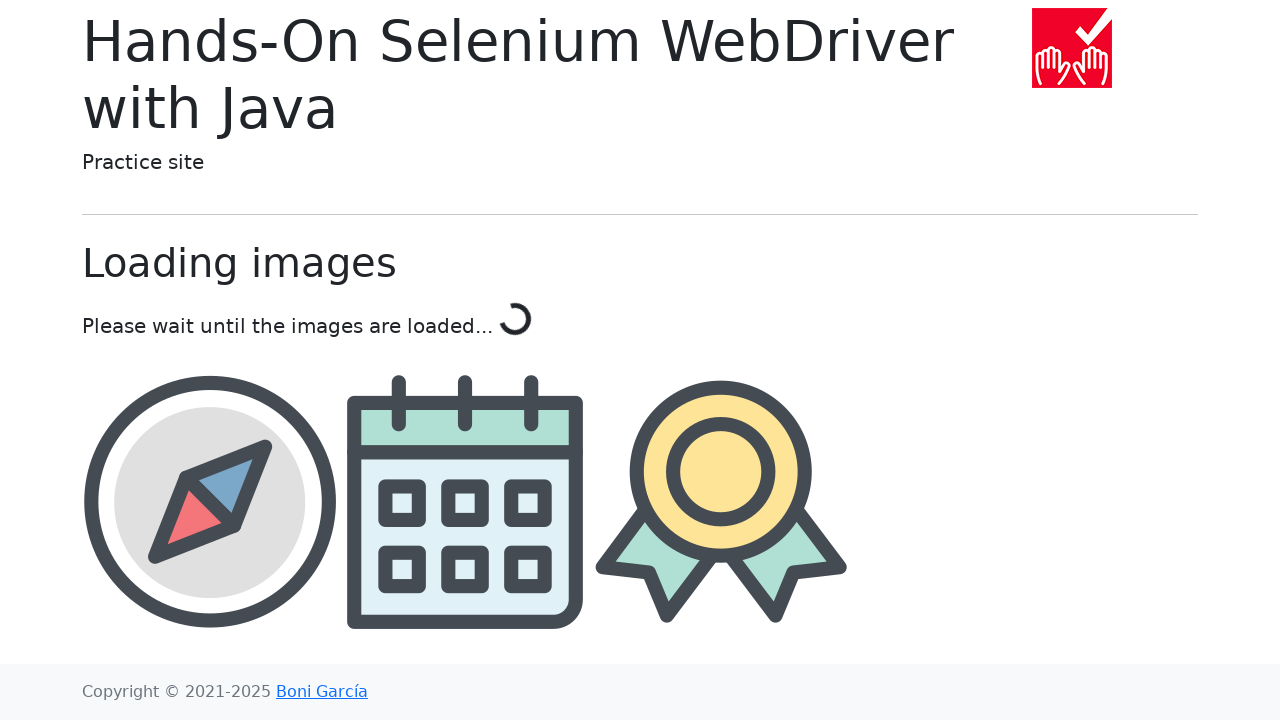

Retrieved src attribute from third image
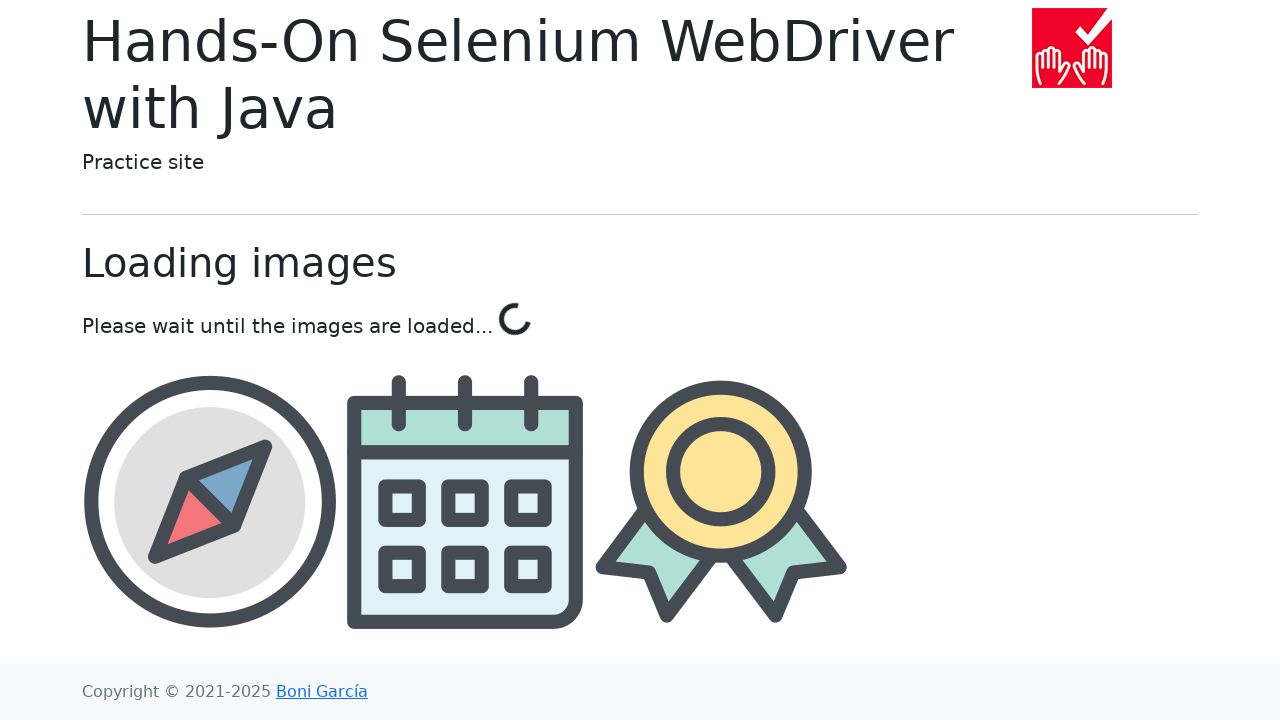

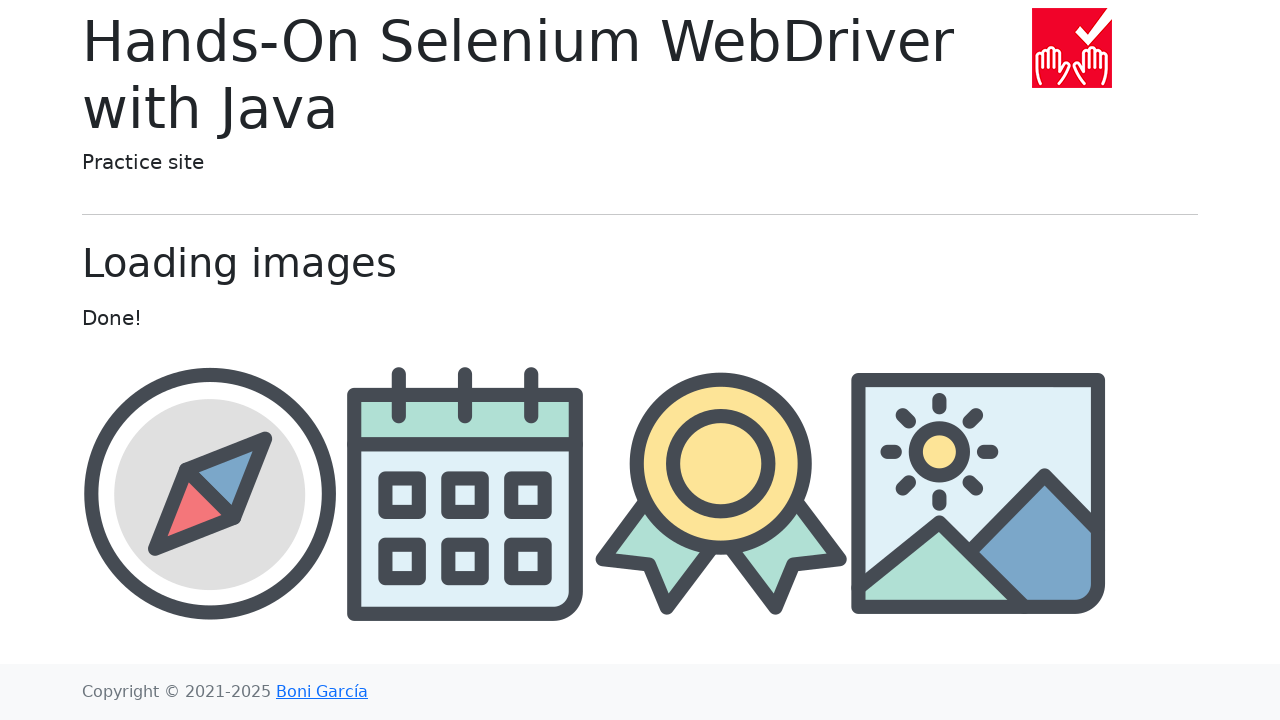